Tests iframe interaction on the TinyMCE editor page by switching to the iframe, clearing existing text, typing new content, and verifying page elements contain expected text.

Starting URL: https://the-internet.herokuapp.com/iframe

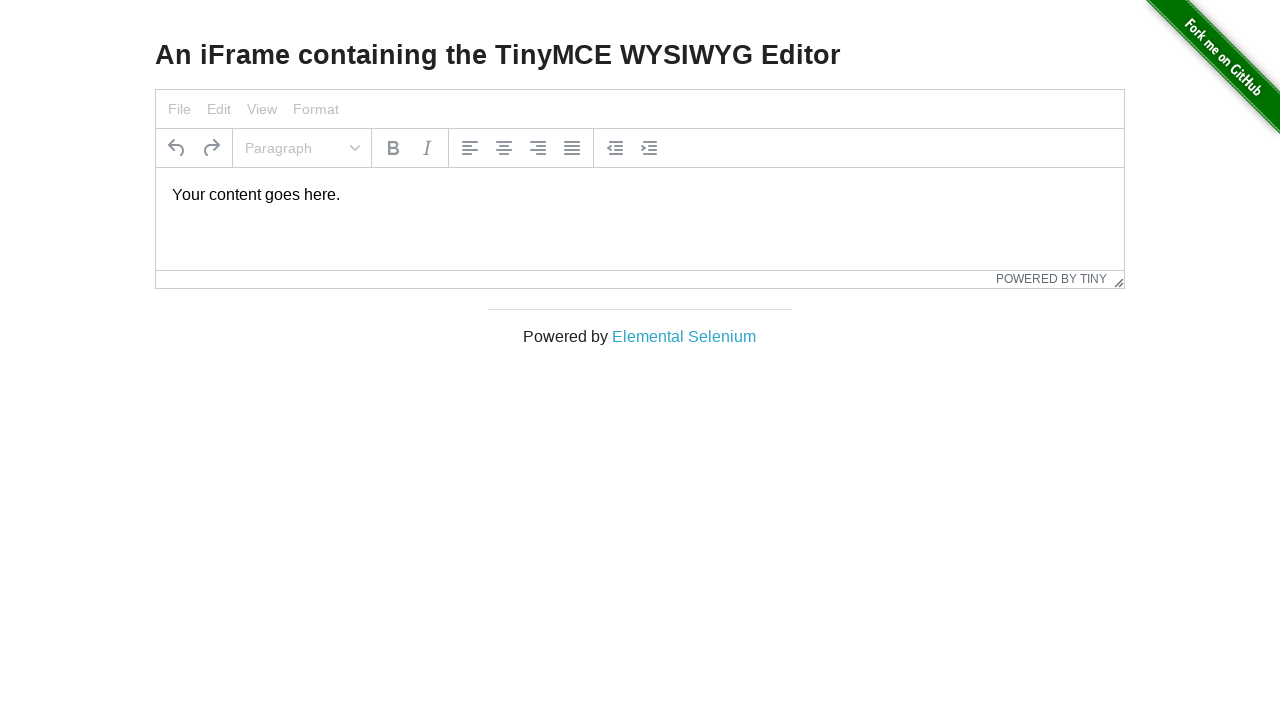

Verified page heading contains 'Editor'
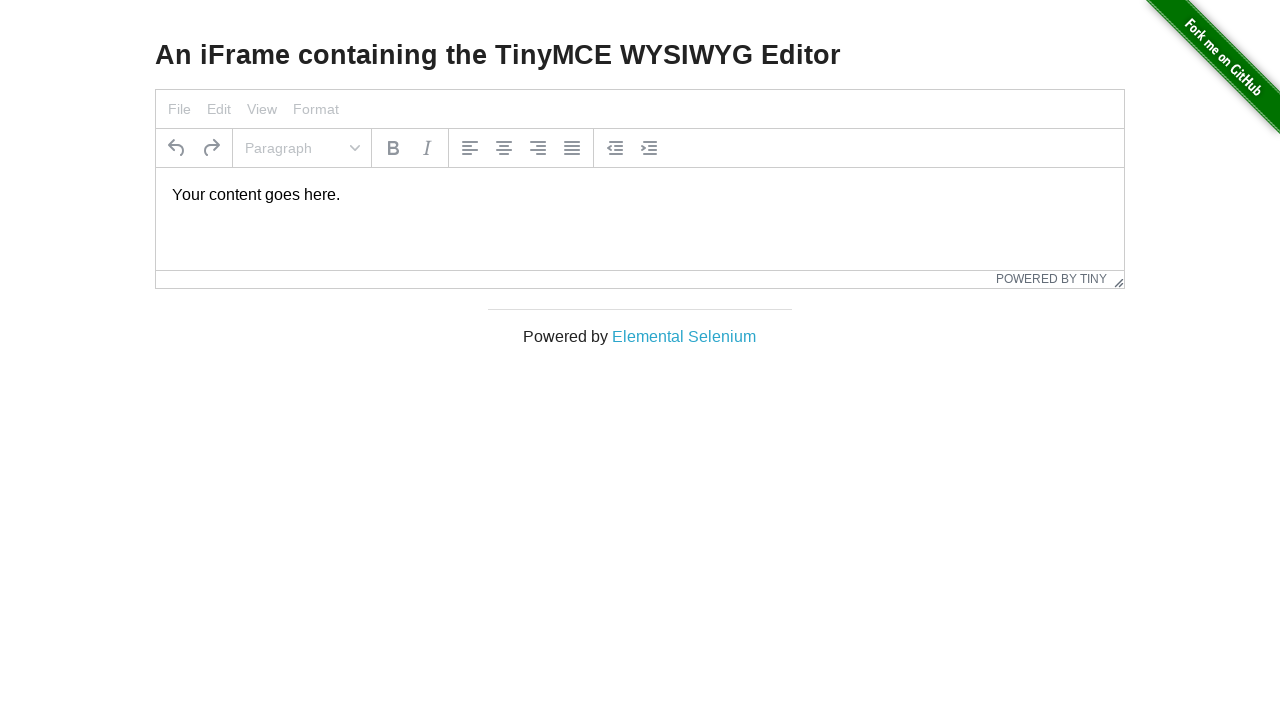

Located TinyMCE editor iframe
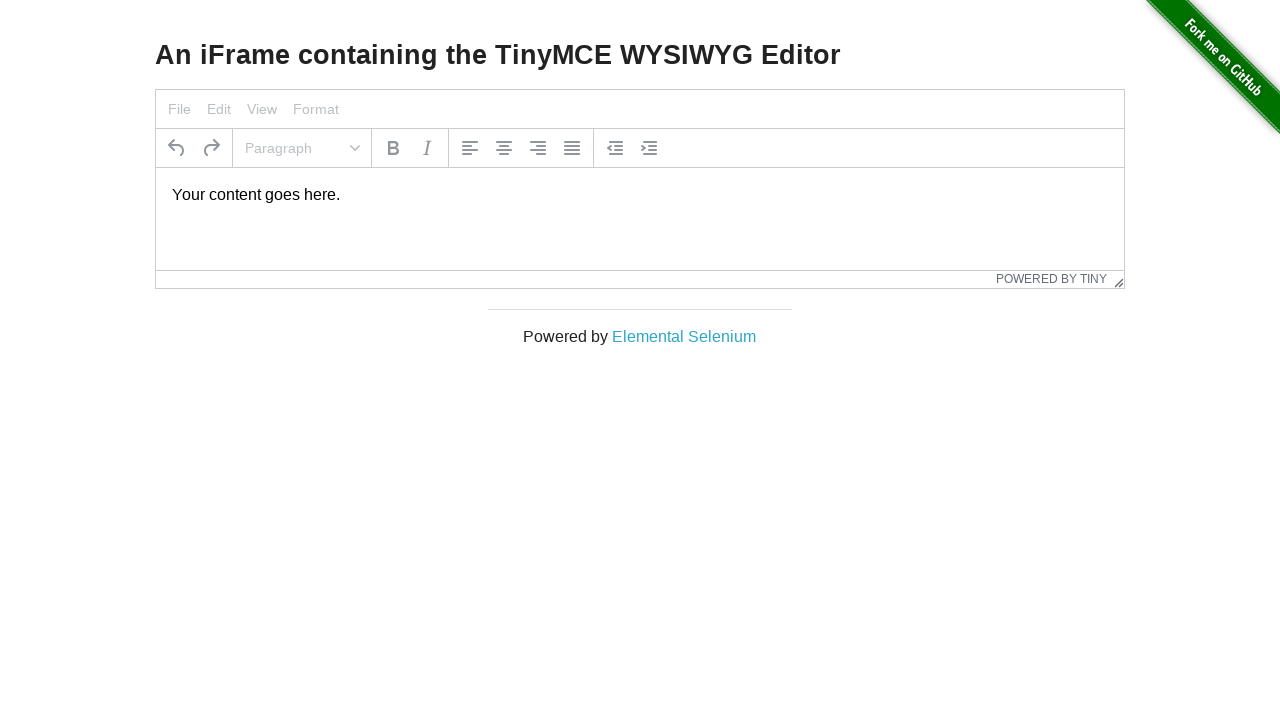

Clicked on editor body at (640, 195) on iframe#mce_0_ifr >> internal:control=enter-frame >> #tinymce
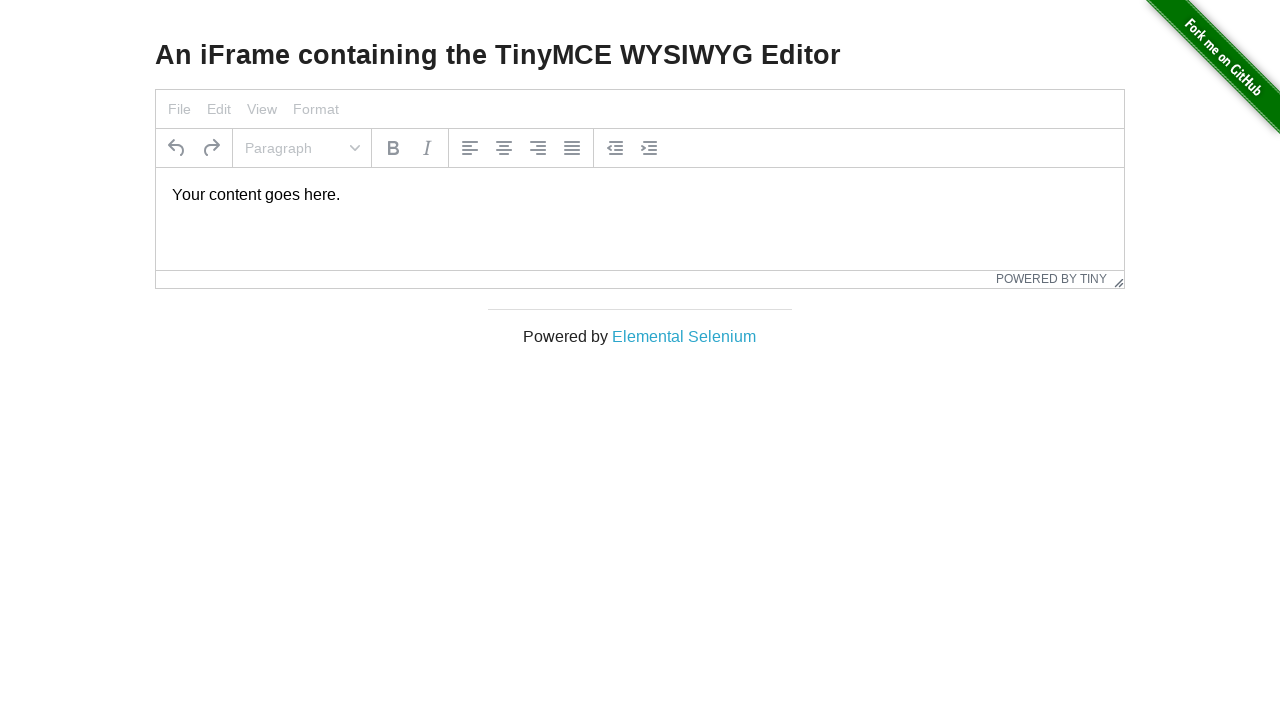

Selected all text in editor on iframe#mce_0_ifr >> internal:control=enter-frame >> #tinymce
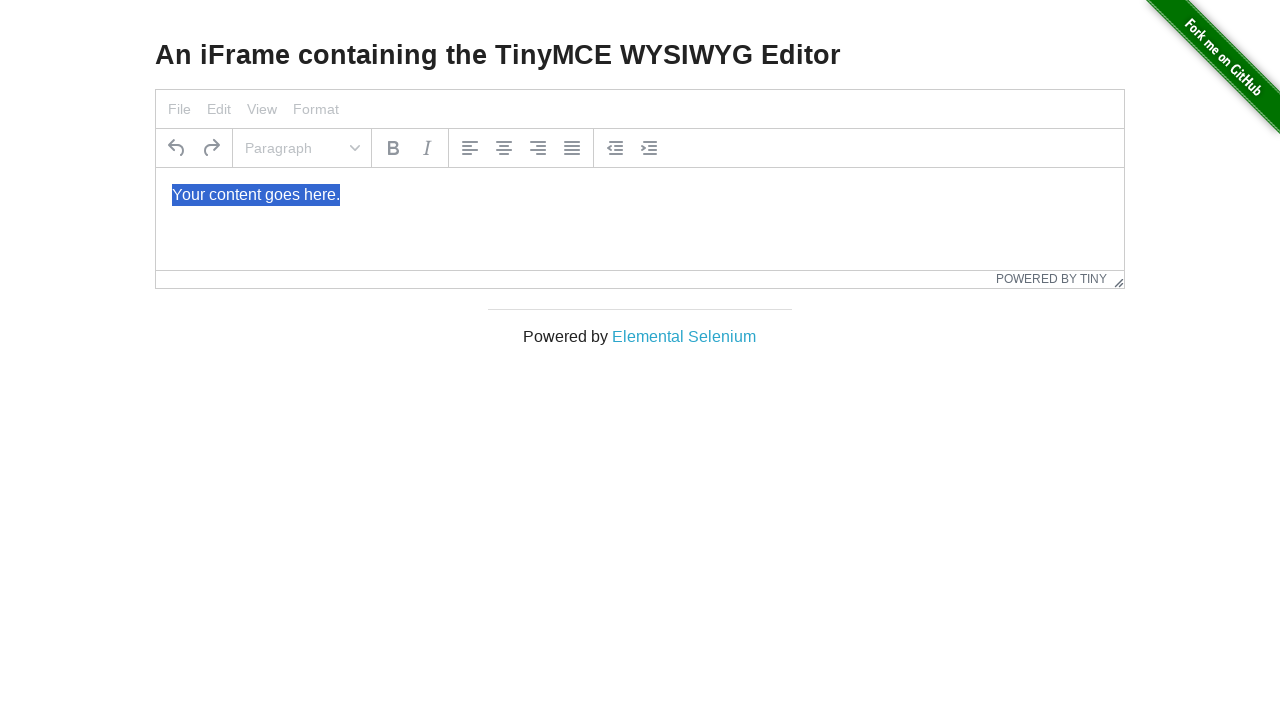

Cleared existing text from editor on iframe#mce_0_ifr >> internal:control=enter-frame >> #tinymce
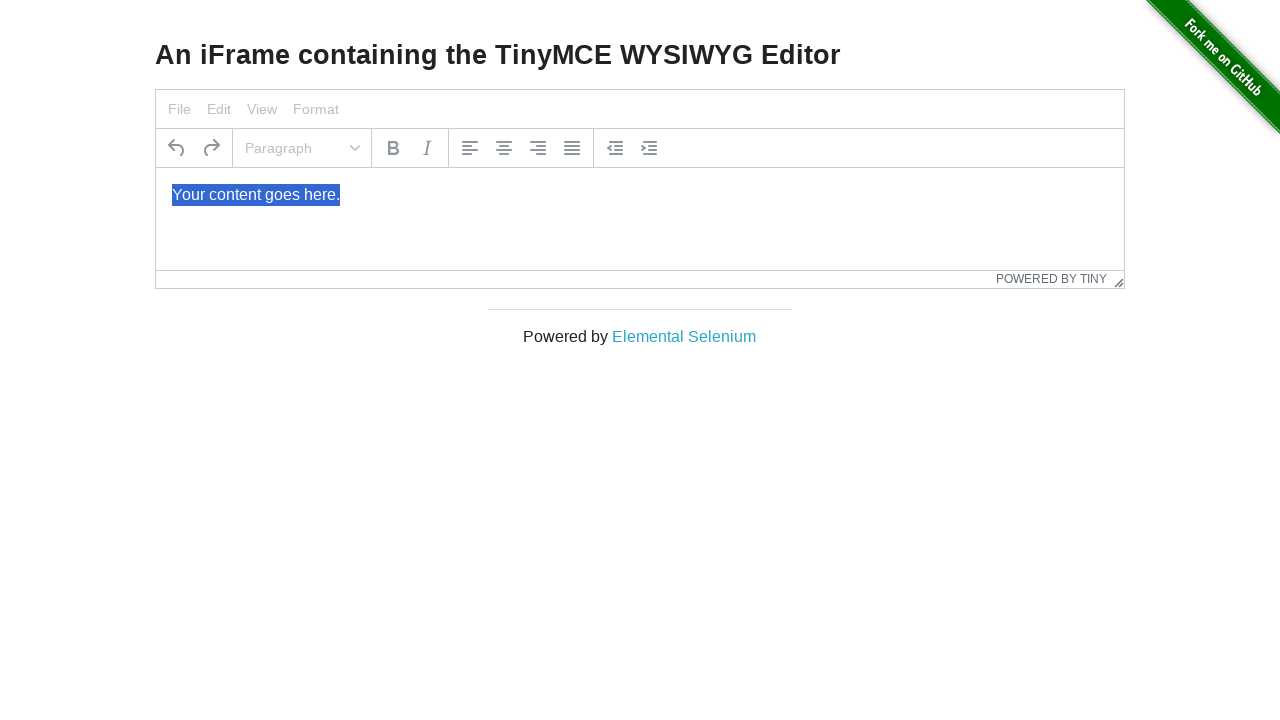

Typed new content 'iframein icindeyim' into editor on iframe#mce_0_ifr >> internal:control=enter-frame >> #tinymce
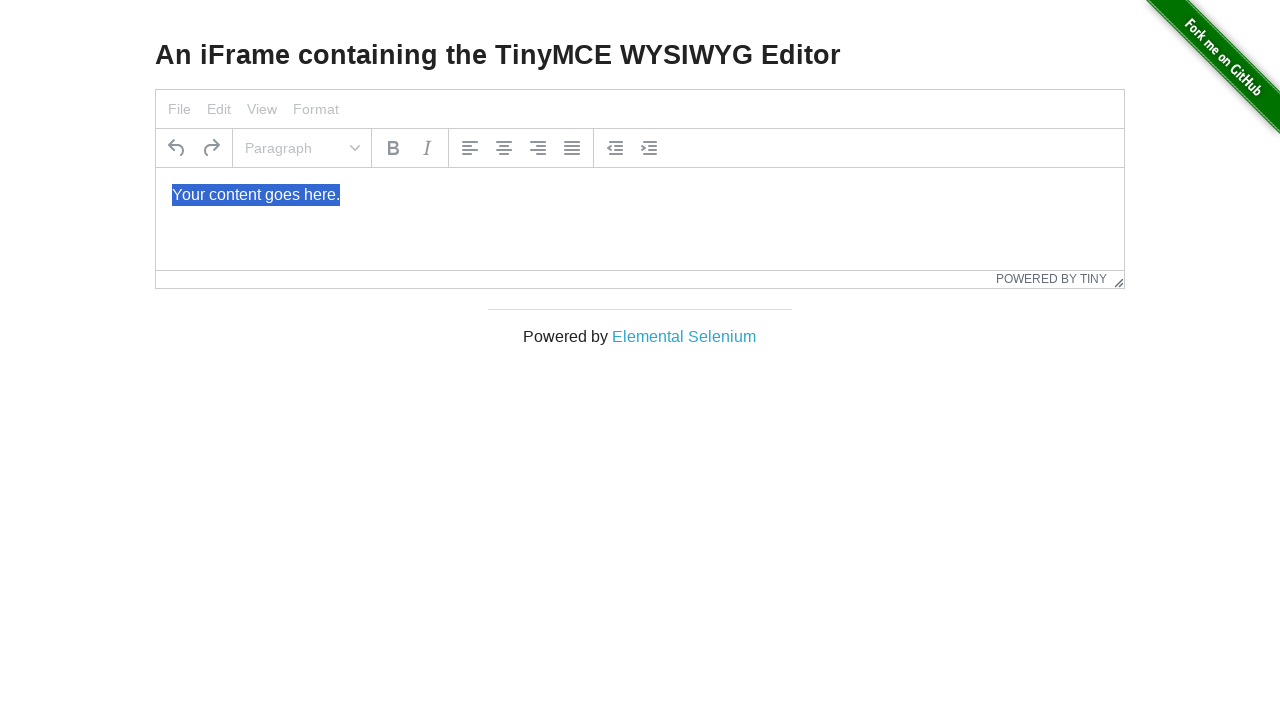

Verified footer link contains 'Elemental Selenium'
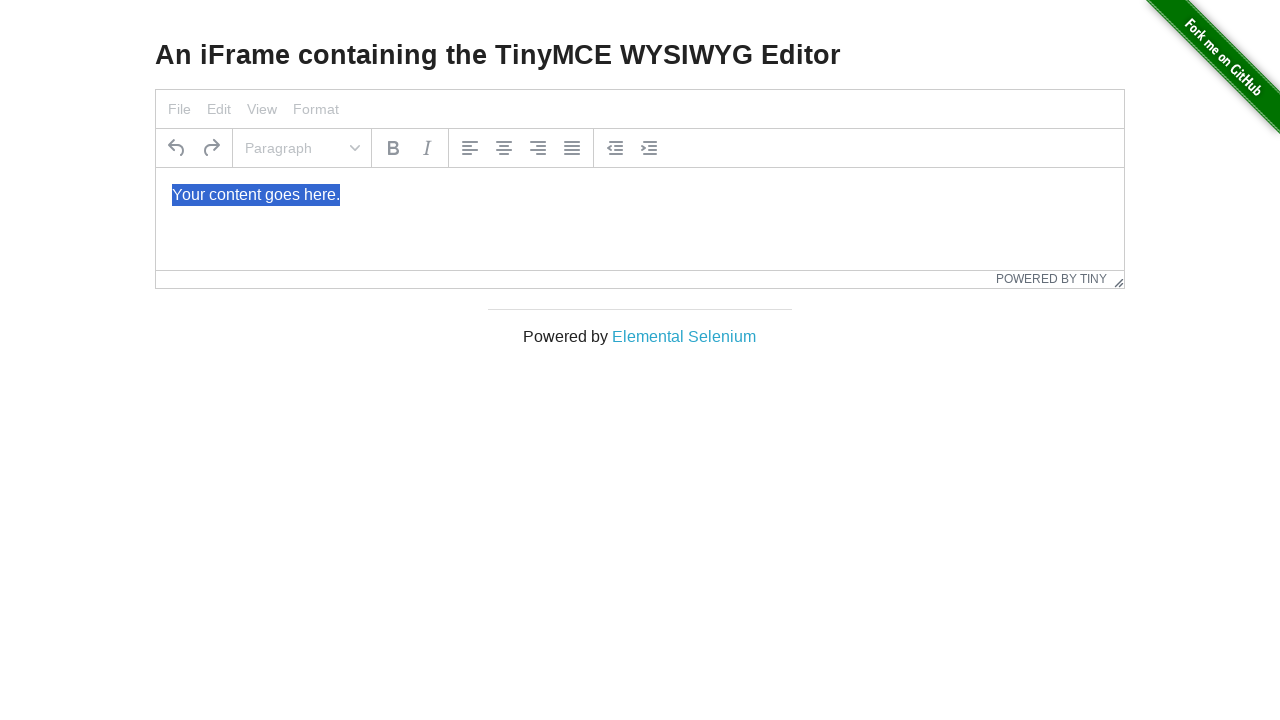

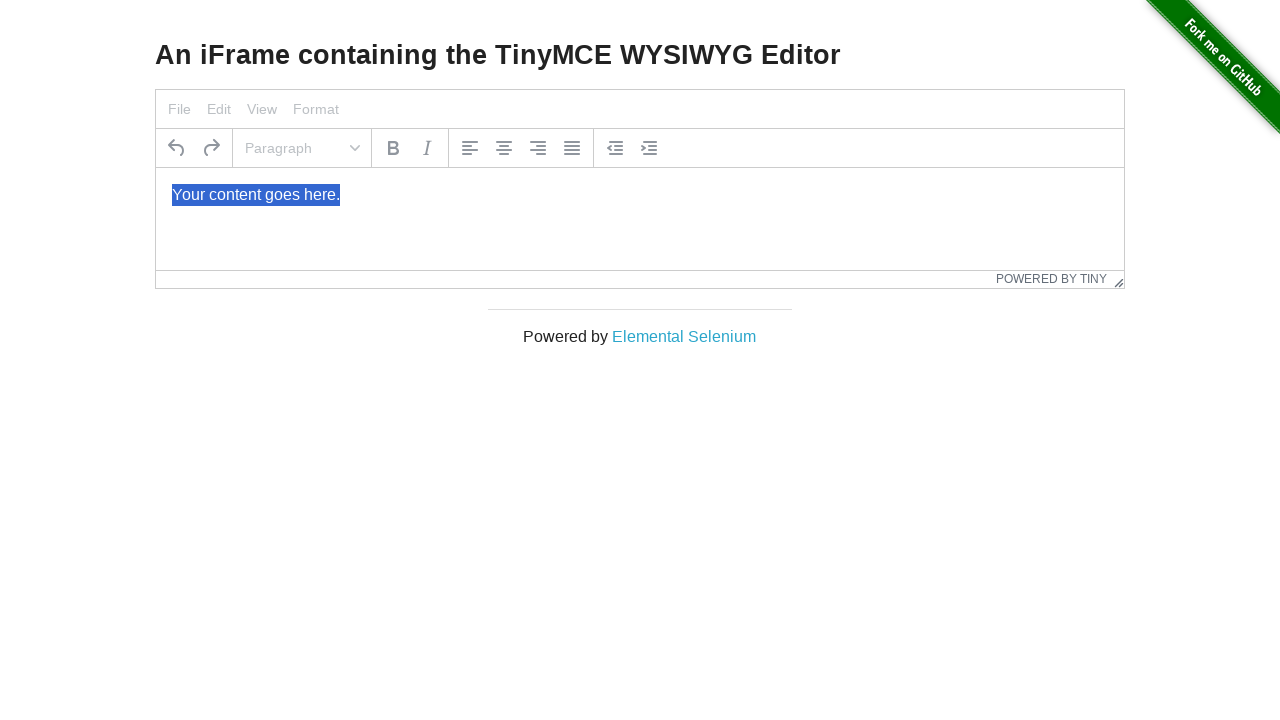